Tests JavaScript prompt alert functionality by clicking a button to trigger a prompt, entering text, accepting the alert, and verifying the result message

Starting URL: https://the-internet.herokuapp.com/javascript_alerts

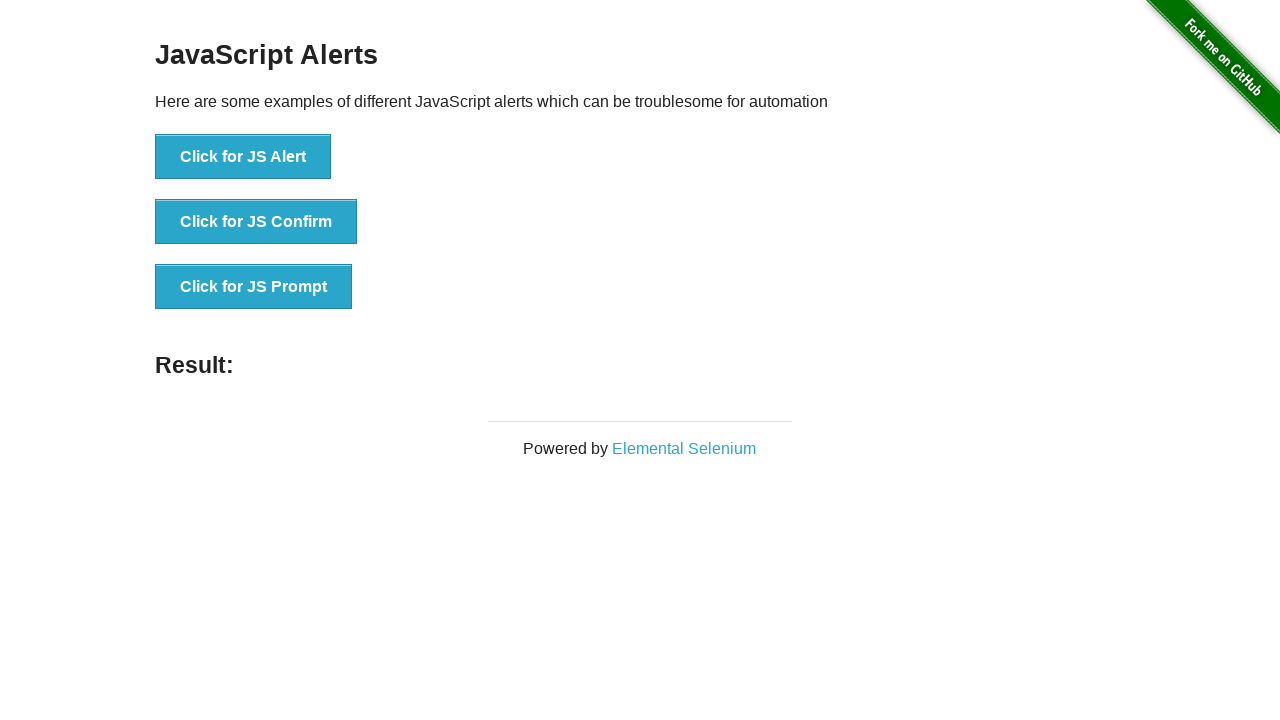

Clicked the JavaScript prompt button at (254, 287) on button[onclick='jsPrompt()']
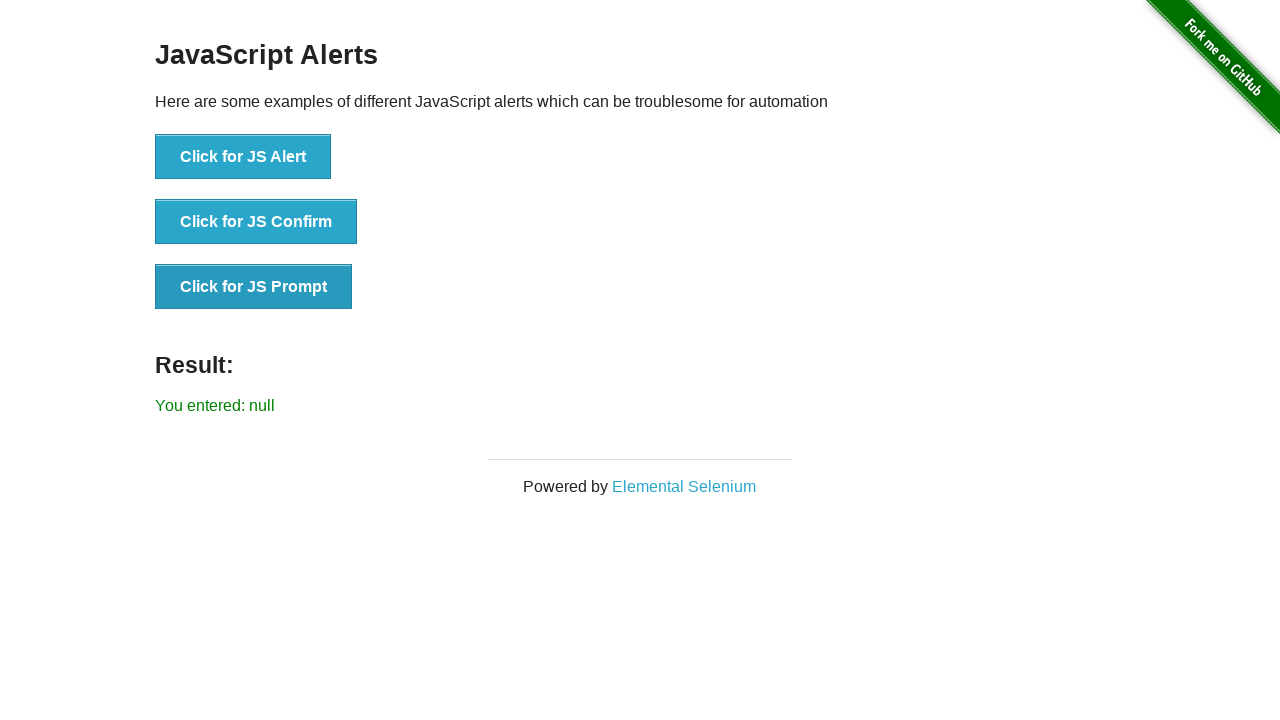

Set up dialog handler to accept prompt with text 'PRAMOD'
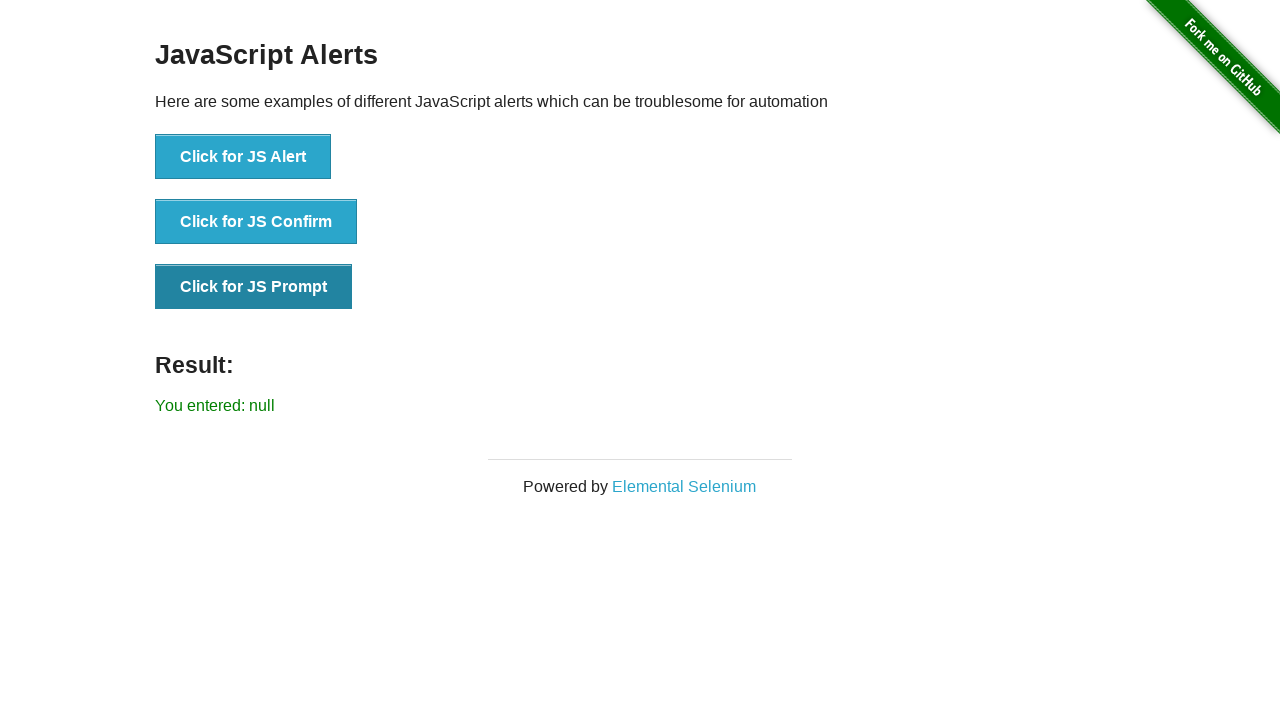

Clicked the JavaScript prompt button again to trigger dialog with handler active at (254, 287) on button[onclick='jsPrompt()']
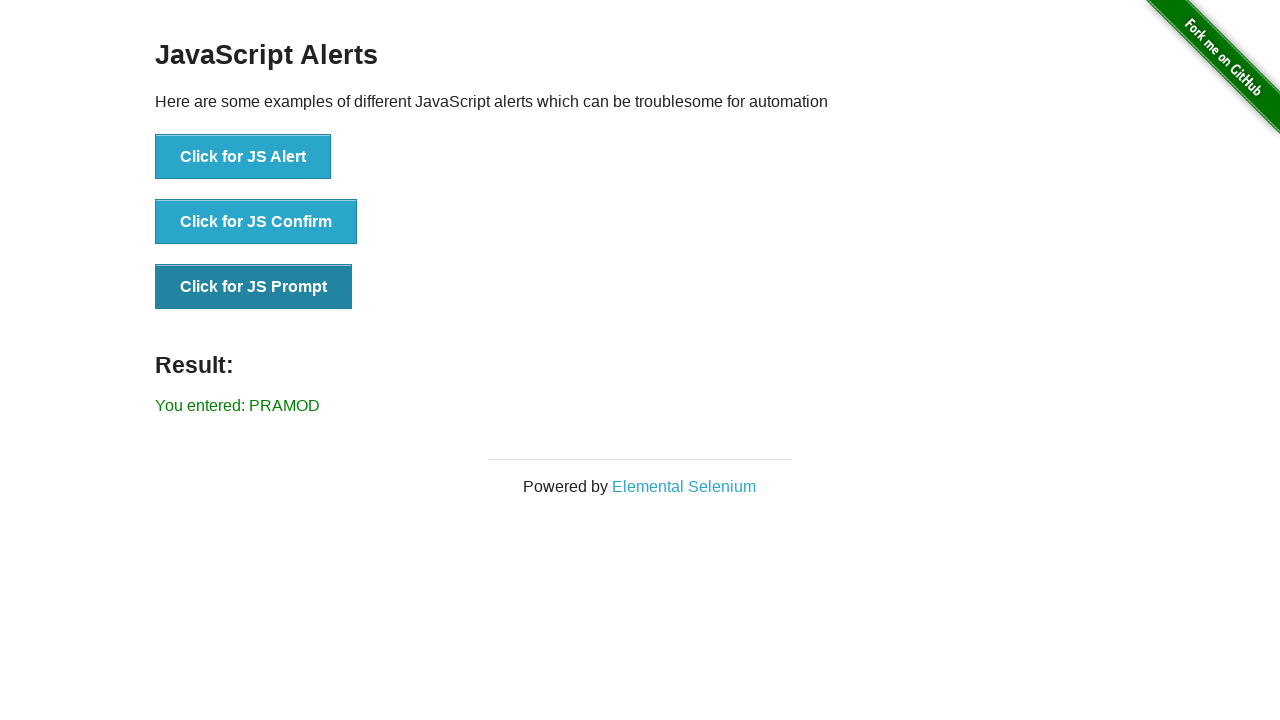

Result element loaded after accepting prompt
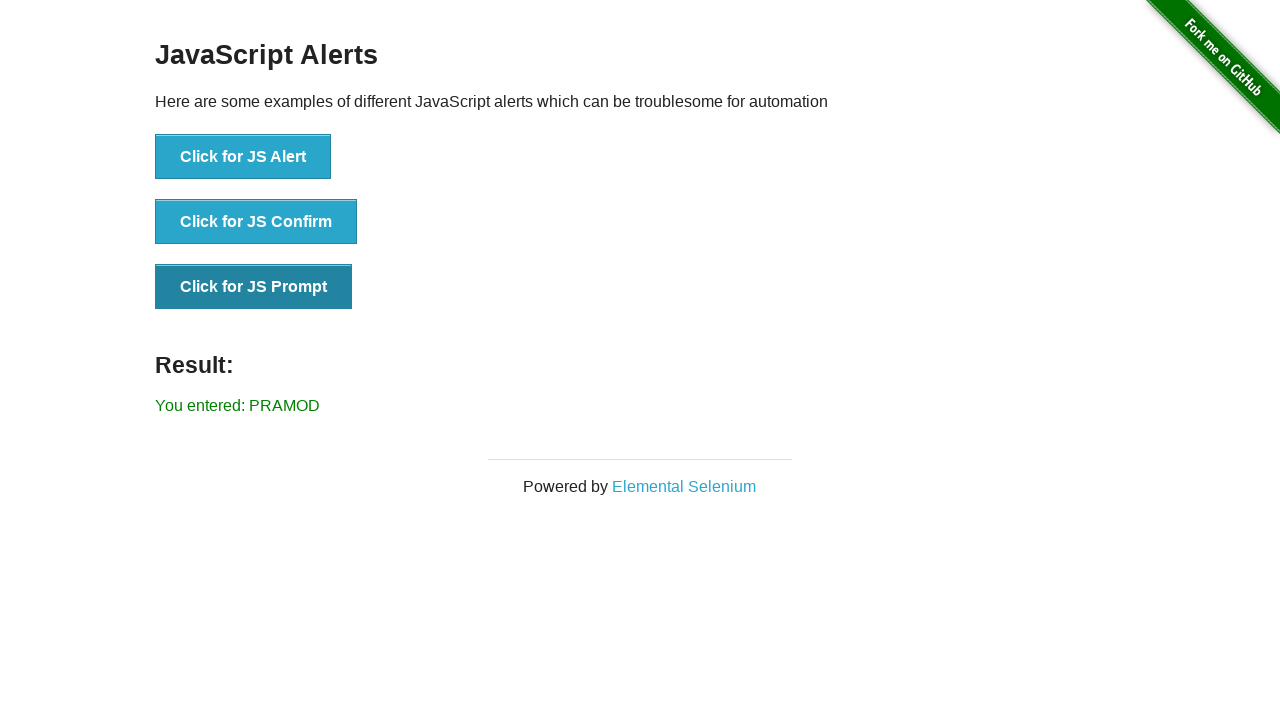

Retrieved result text: 'You entered: PRAMOD'
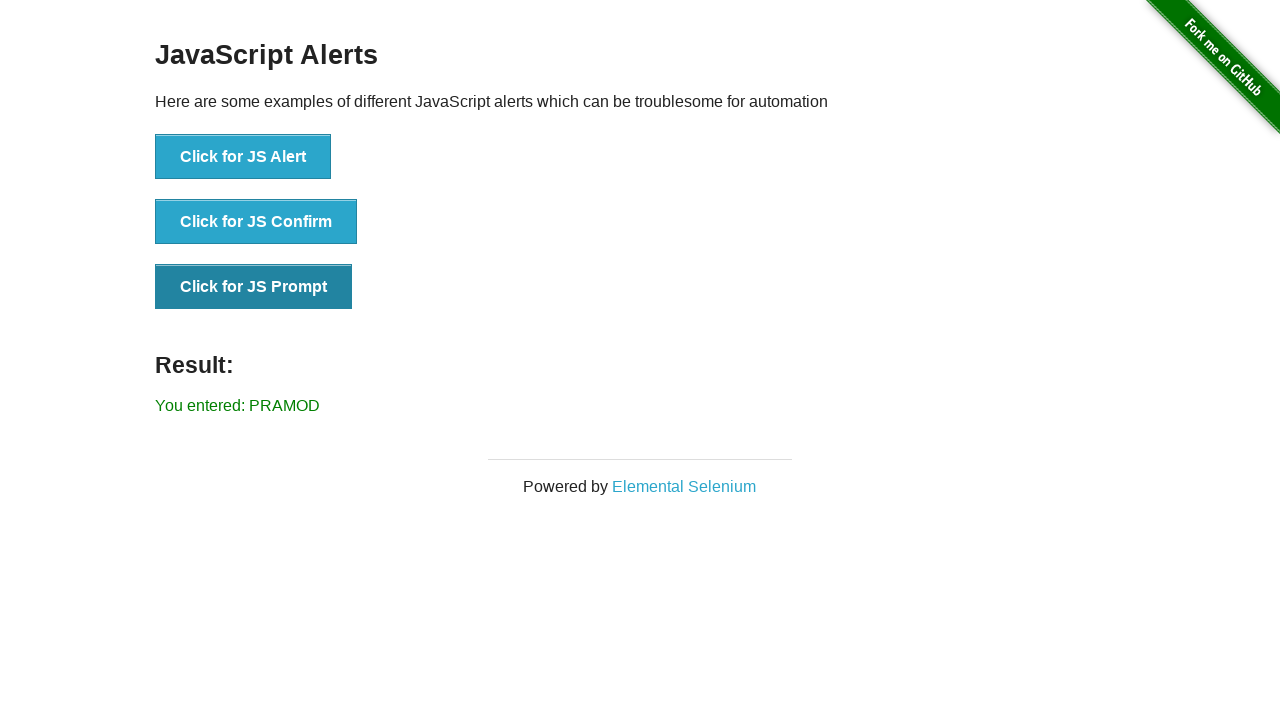

Assertion passed: result text matches expected value 'You entered: PRAMOD'
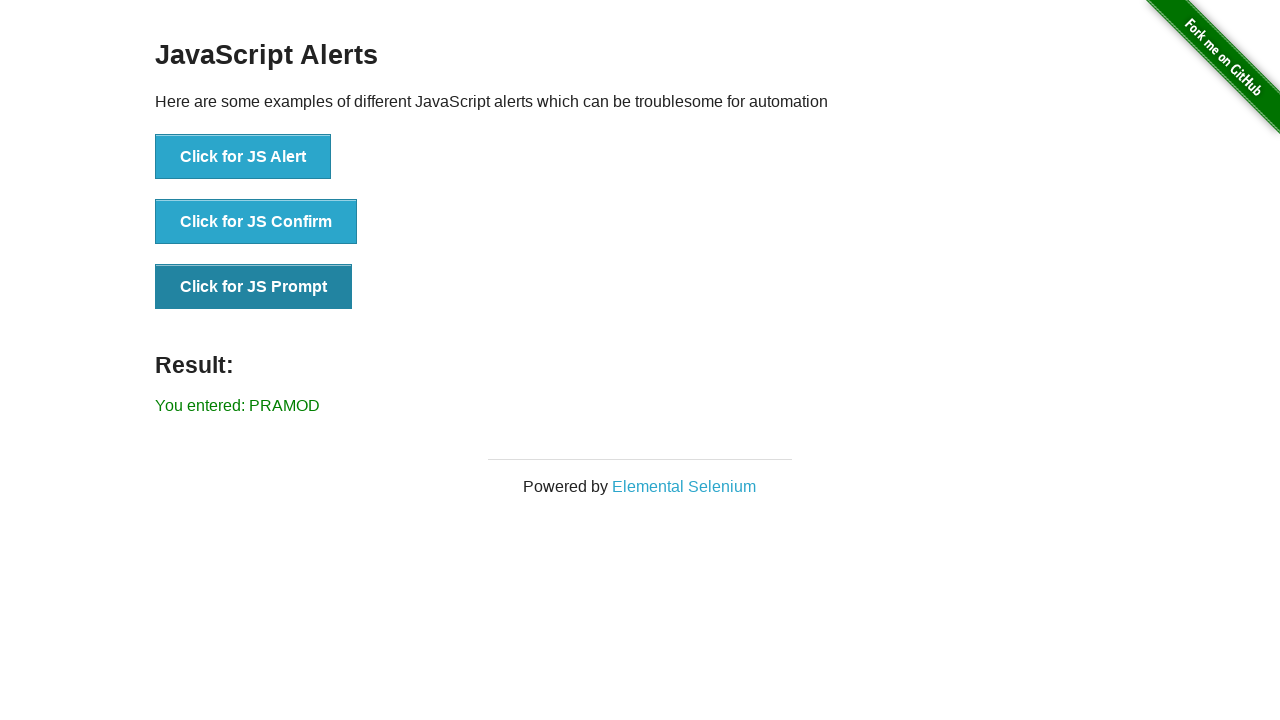

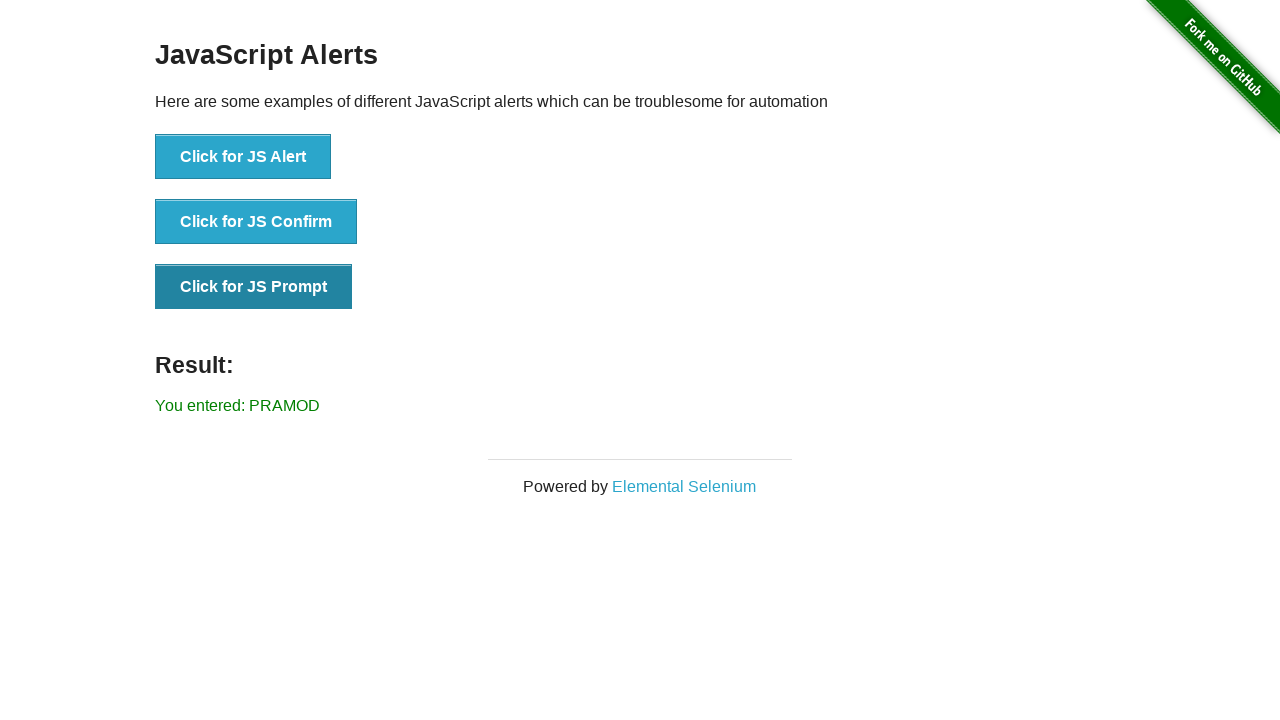